Tests an automation practice form by filling in first name, last name, selecting gender, and submitting the form

Starting URL: https://app.cloudqa.io/home/AutomationPracticeForm

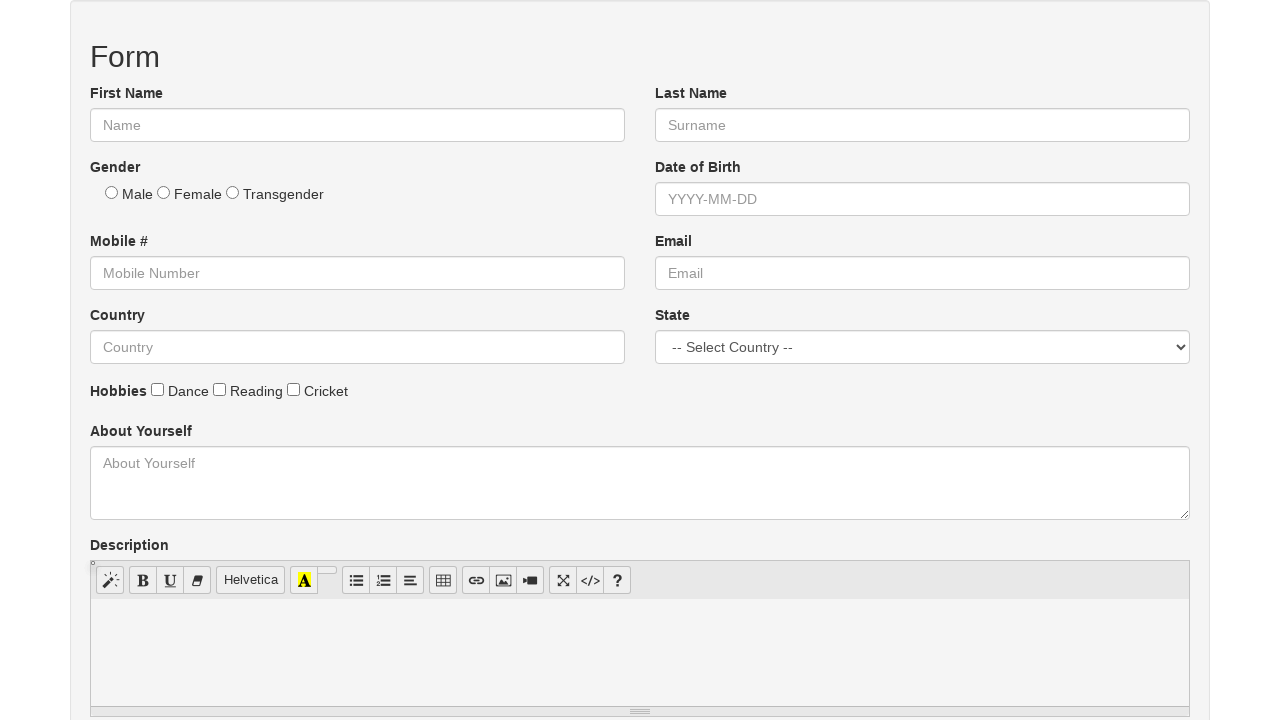

First Name field appeared on the page
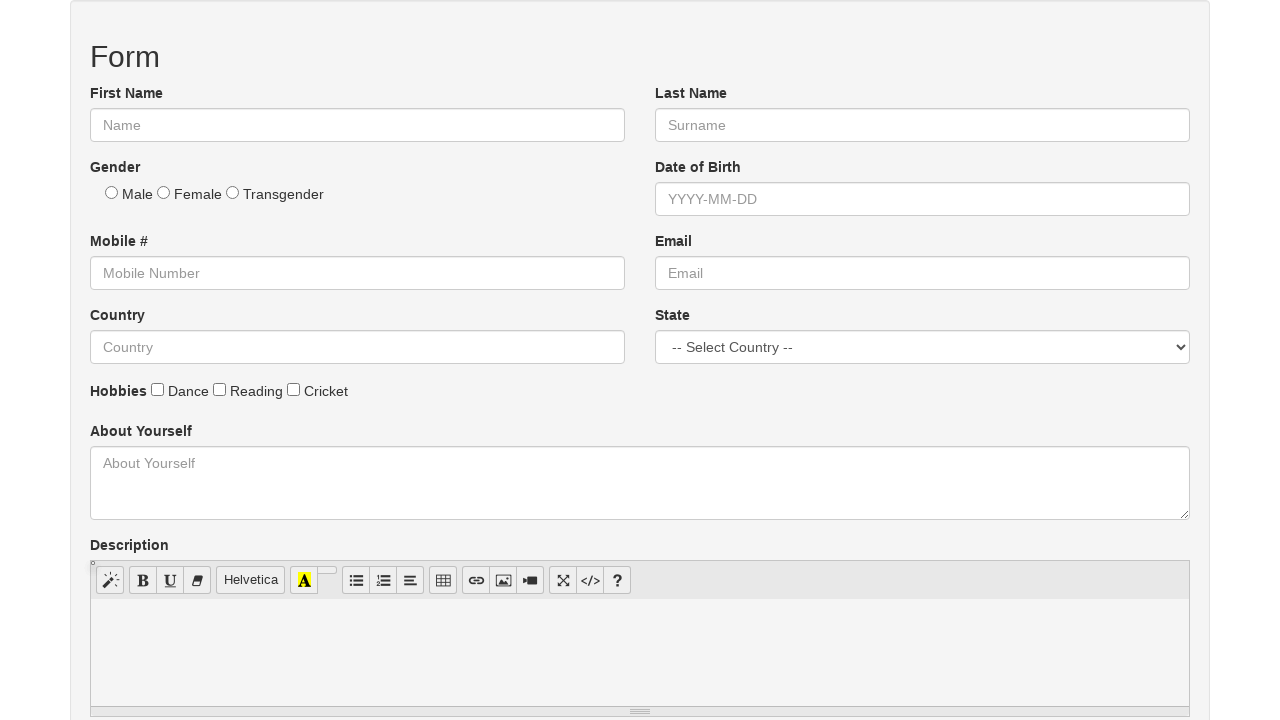

Filled First Name field with 'Gaurang' on input[placeholder='Name'], input[name='First Name']
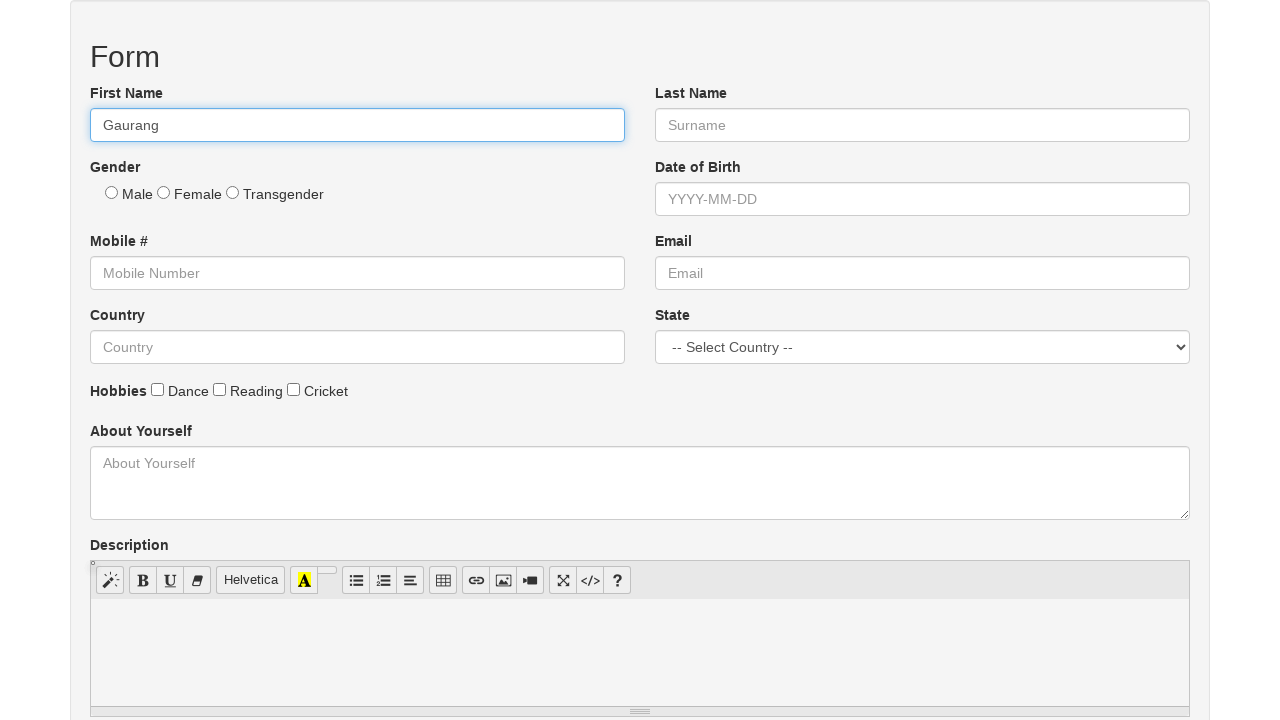

Filled Last Name field with 'Goyal' on input[placeholder='Last Name'], input[name='Last Name']
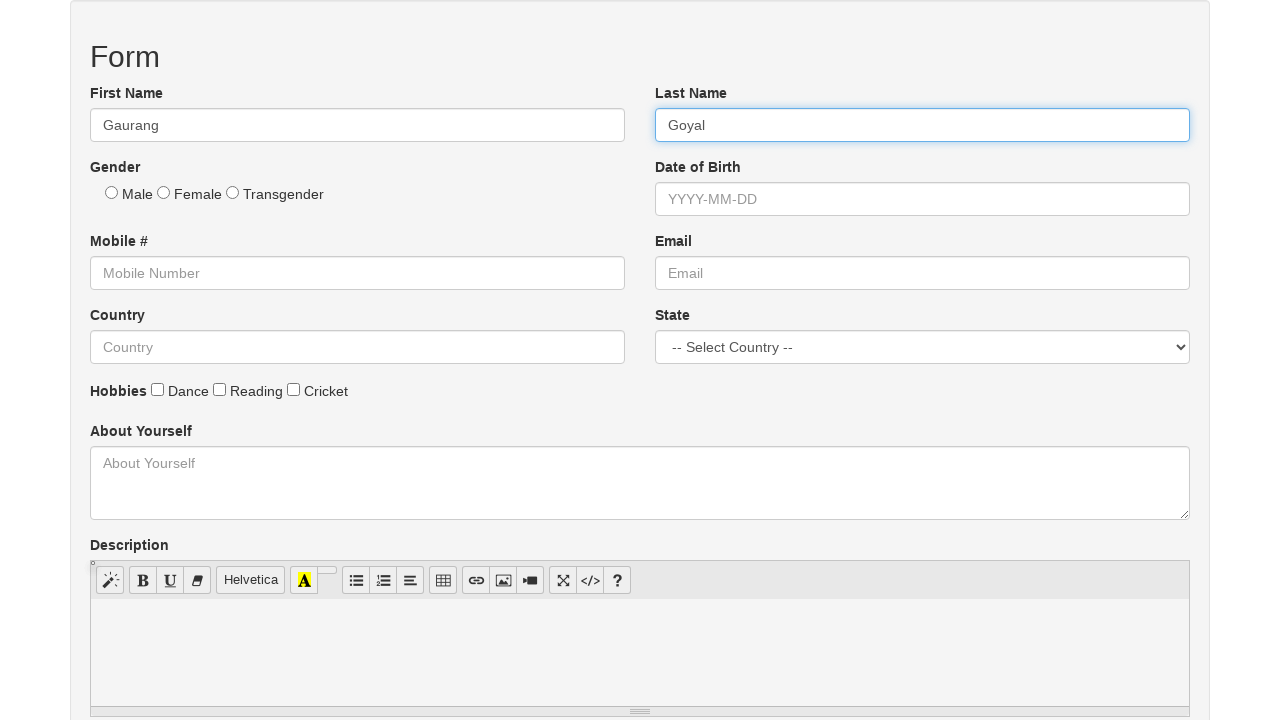

Selected Male gender option at (112, 192) on input[type='radio'][value='Male']
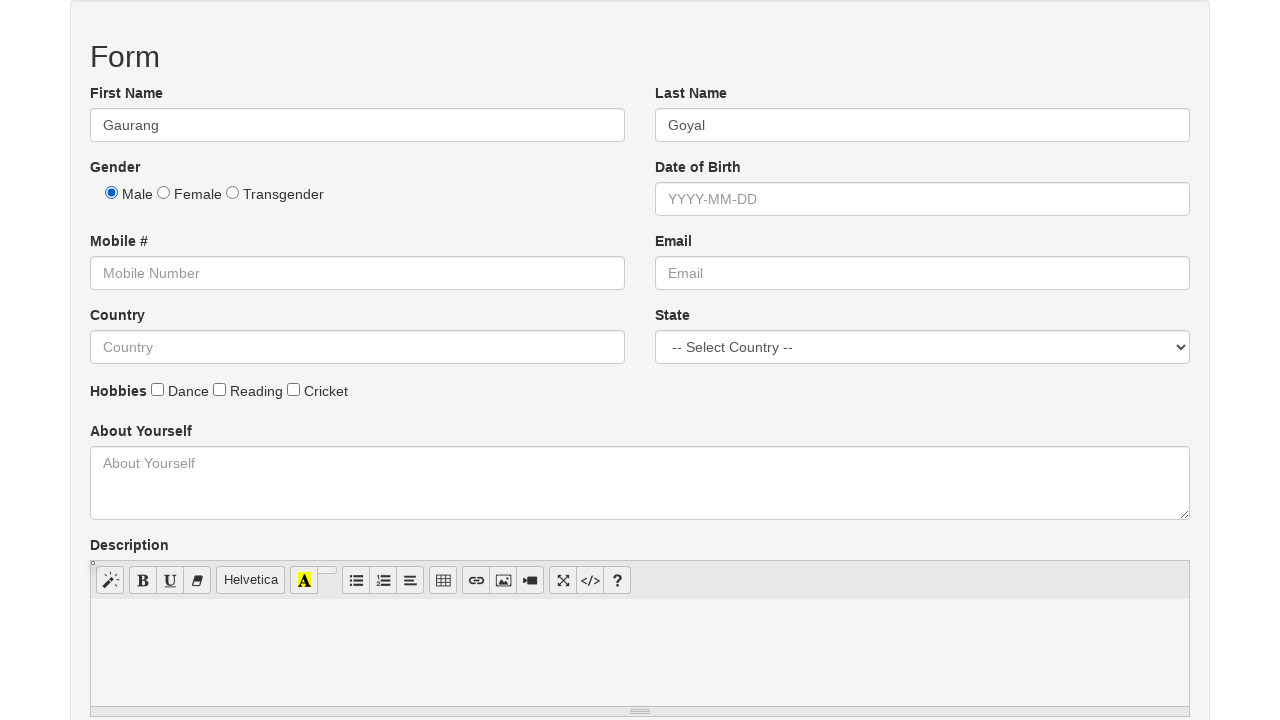

Clicked Submit button to submit the form at (125, 361) on button:has-text('Submit'), button[type='submit']
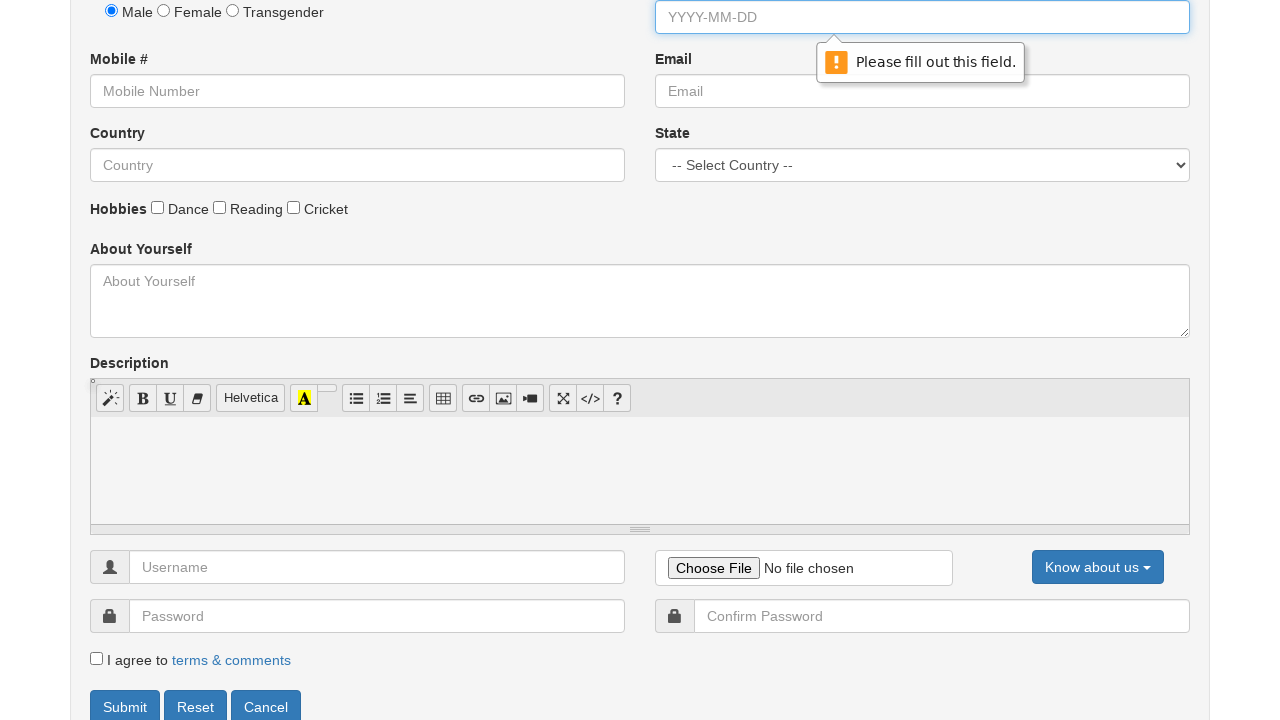

Waited for form submission to complete
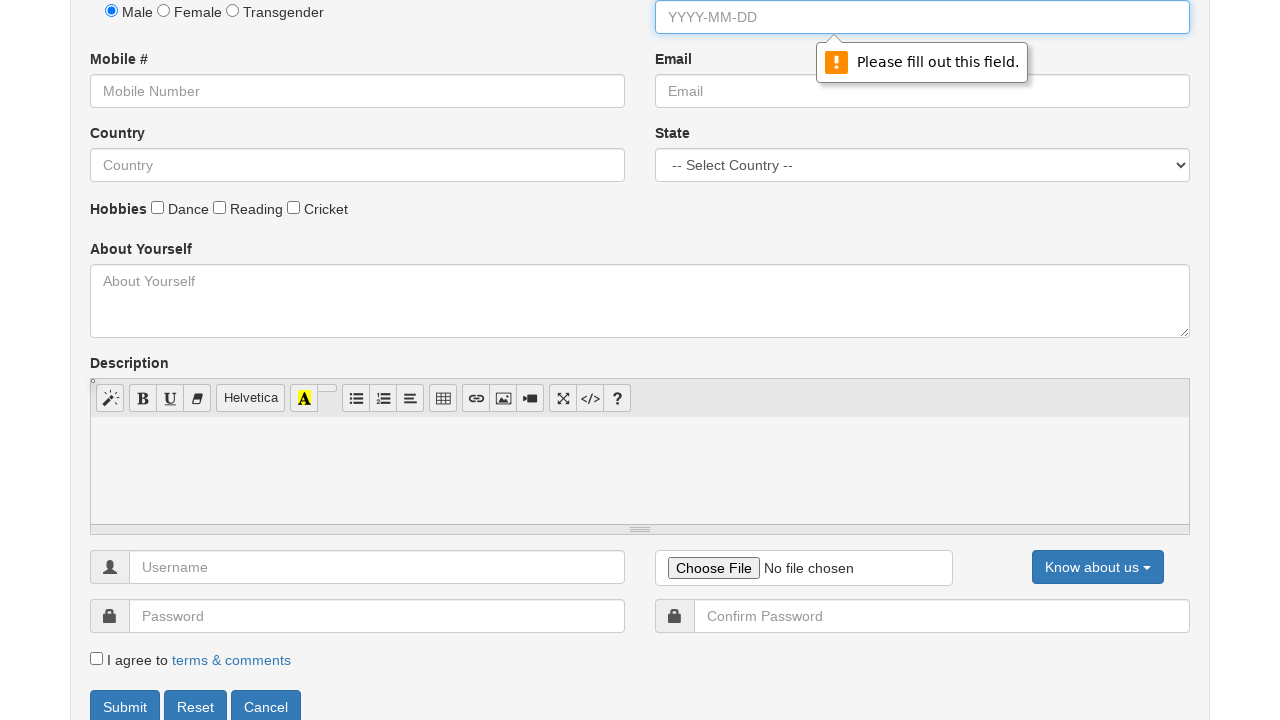

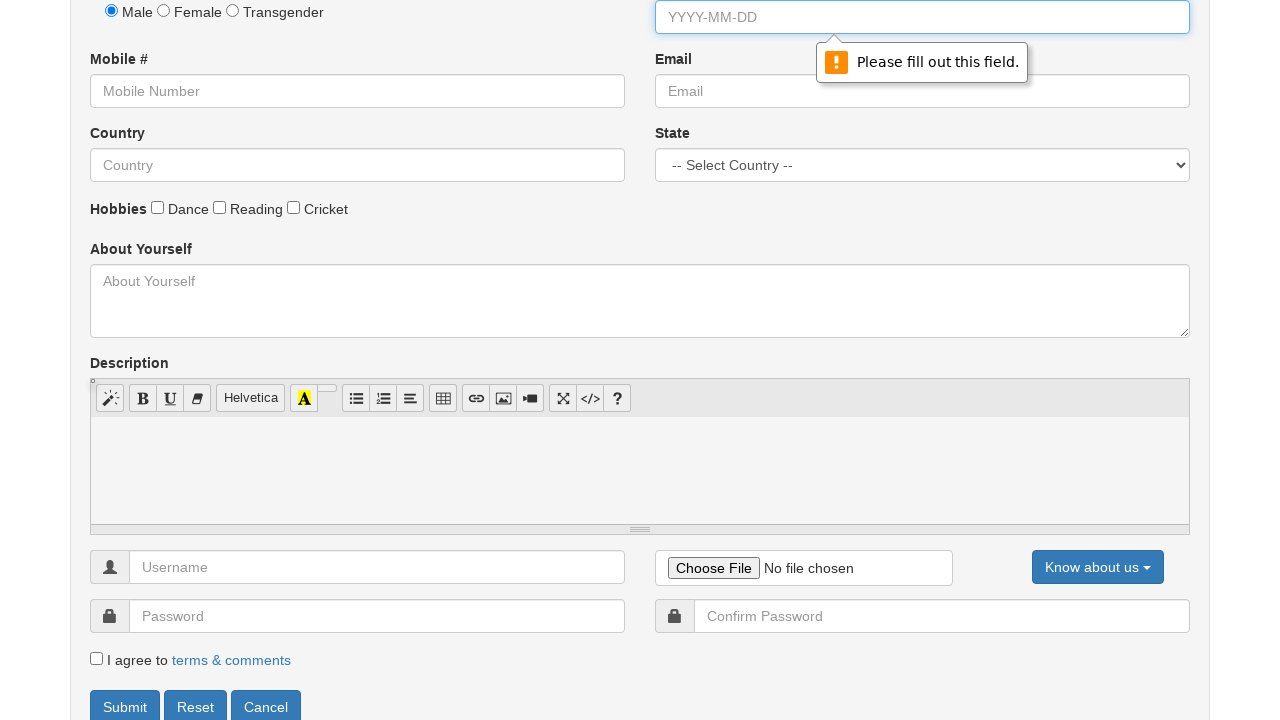